Navigates to Bilibili website and waits for the page to load completely

Starting URL: https://bilibili.com

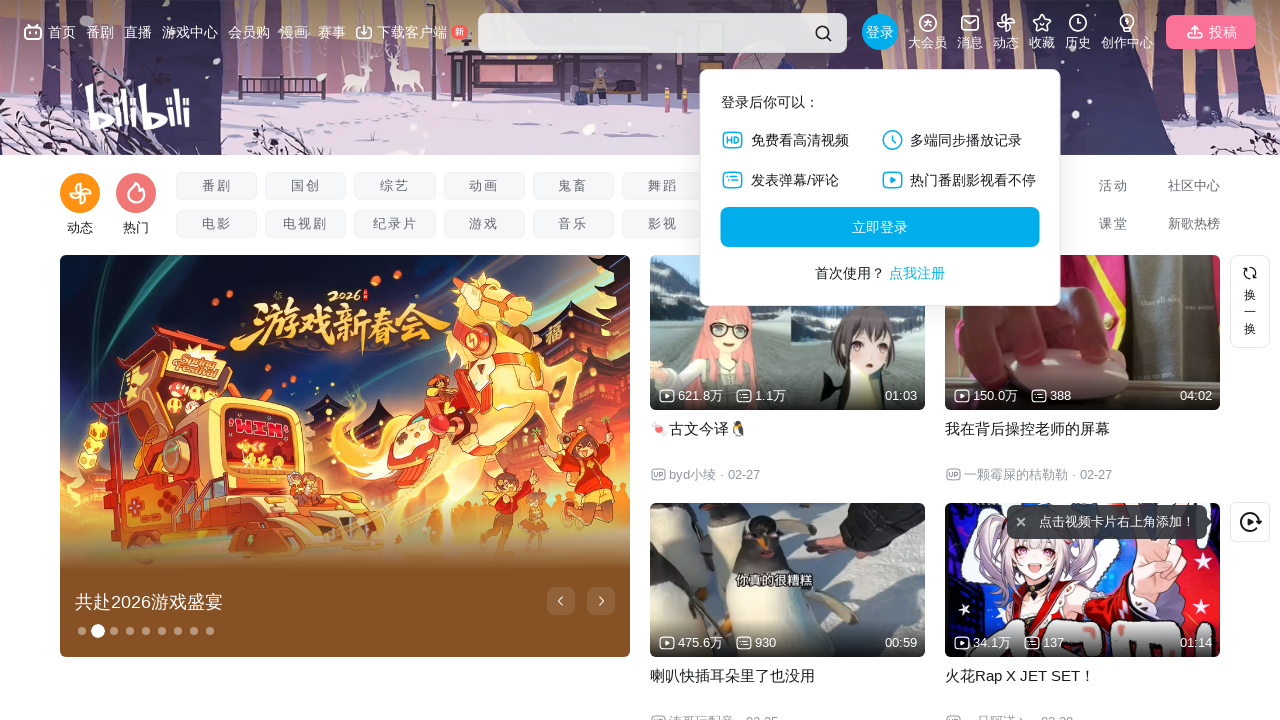

Waited for page to reach networkidle state - Bilibili website fully loaded
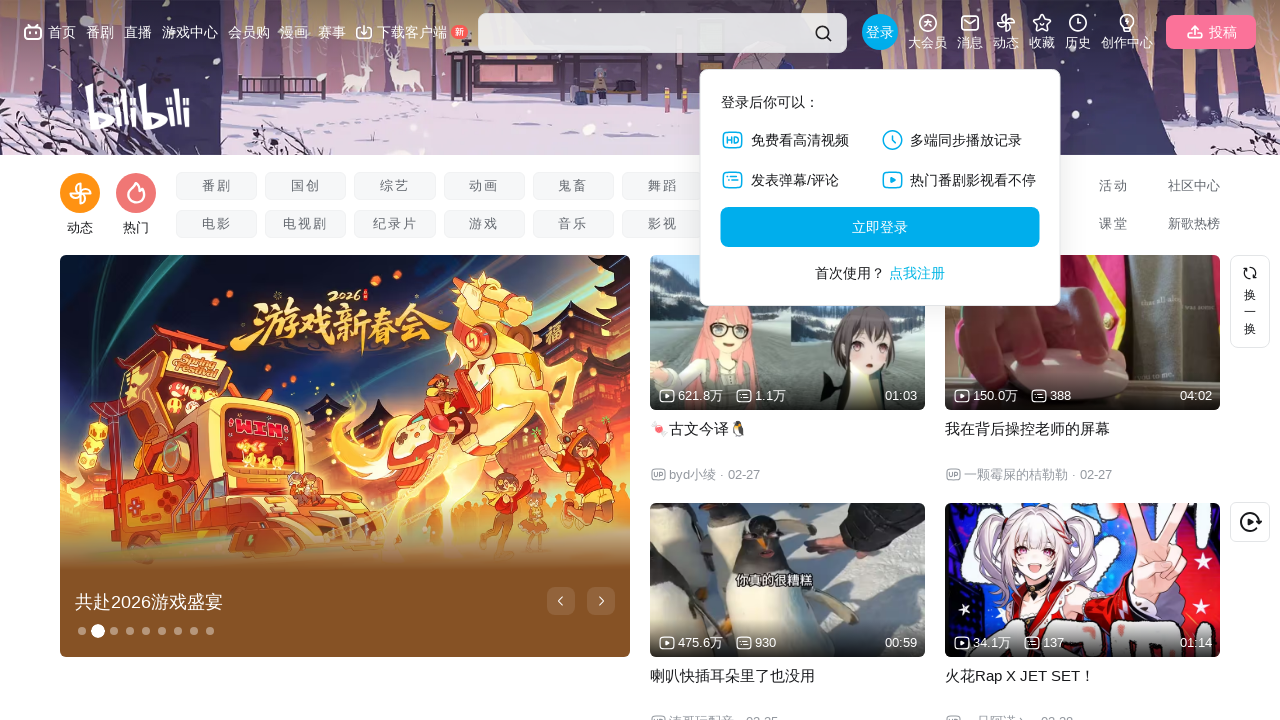

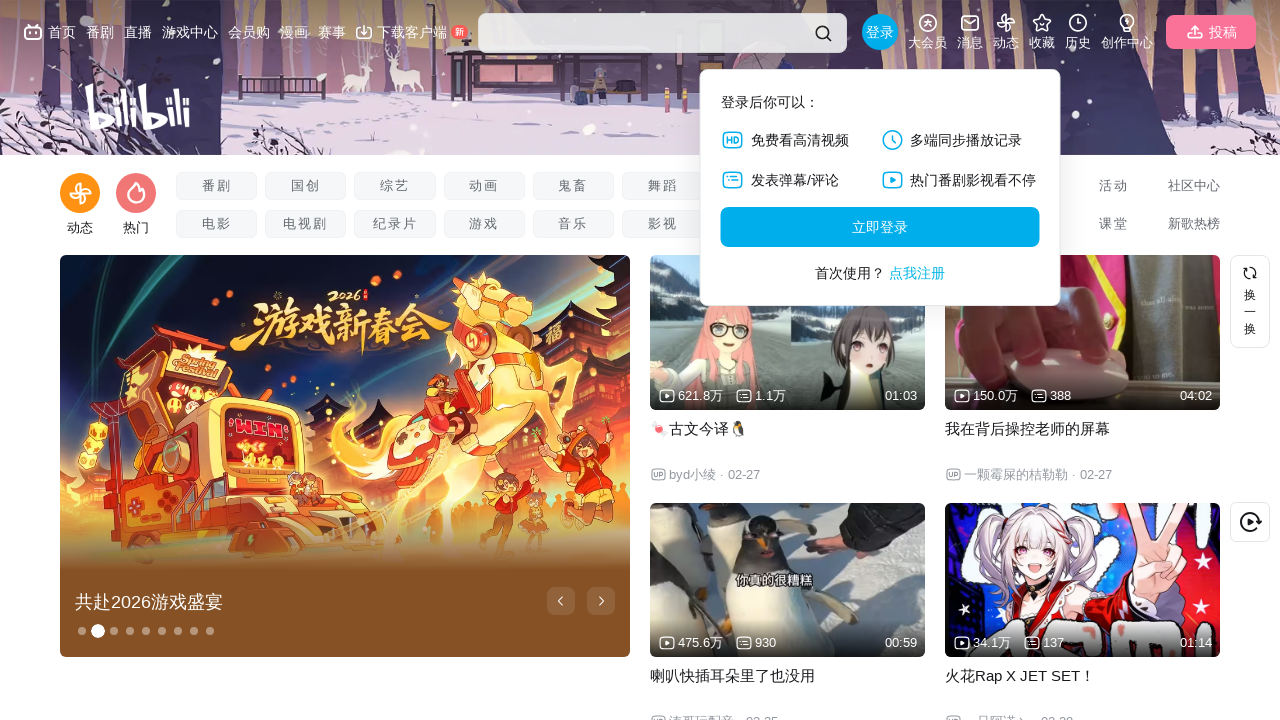